Tests frame switching functionality by navigating between frames and filling text fields within each frame

Starting URL: https://ui.vision/demo/webtest/frames/

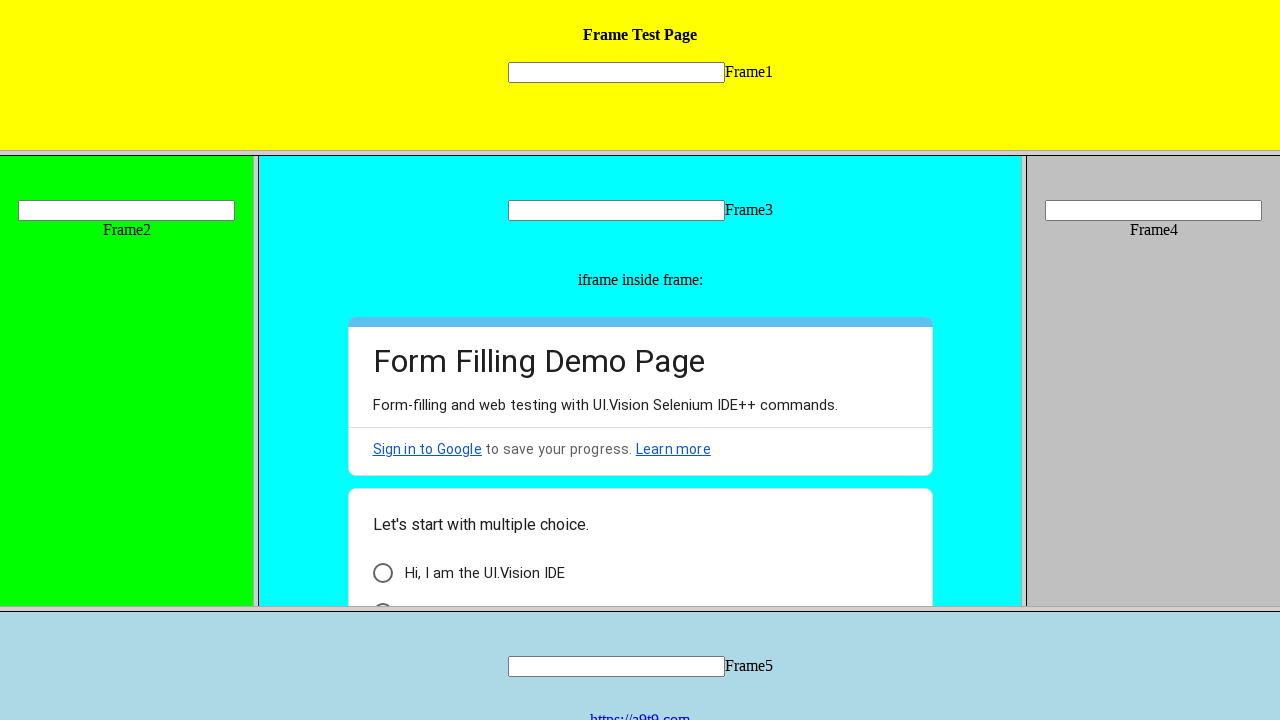

Retrieved all frame elements from the page
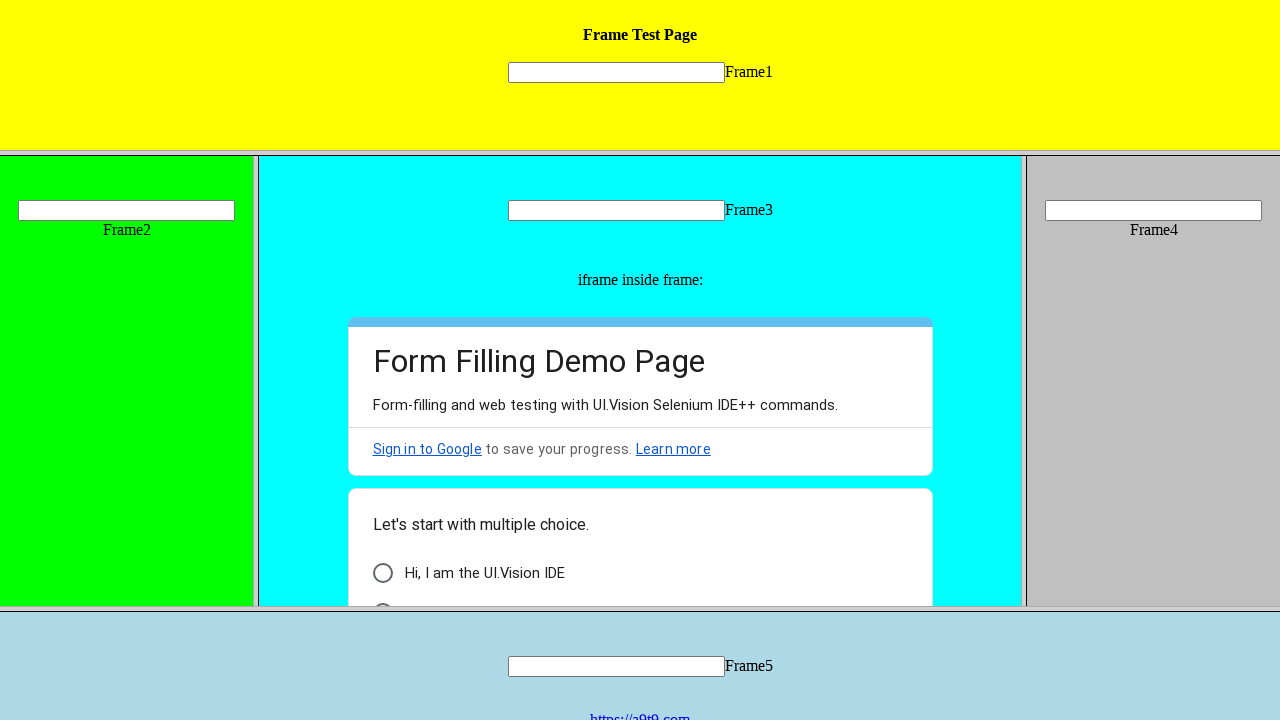

Selected first frame element
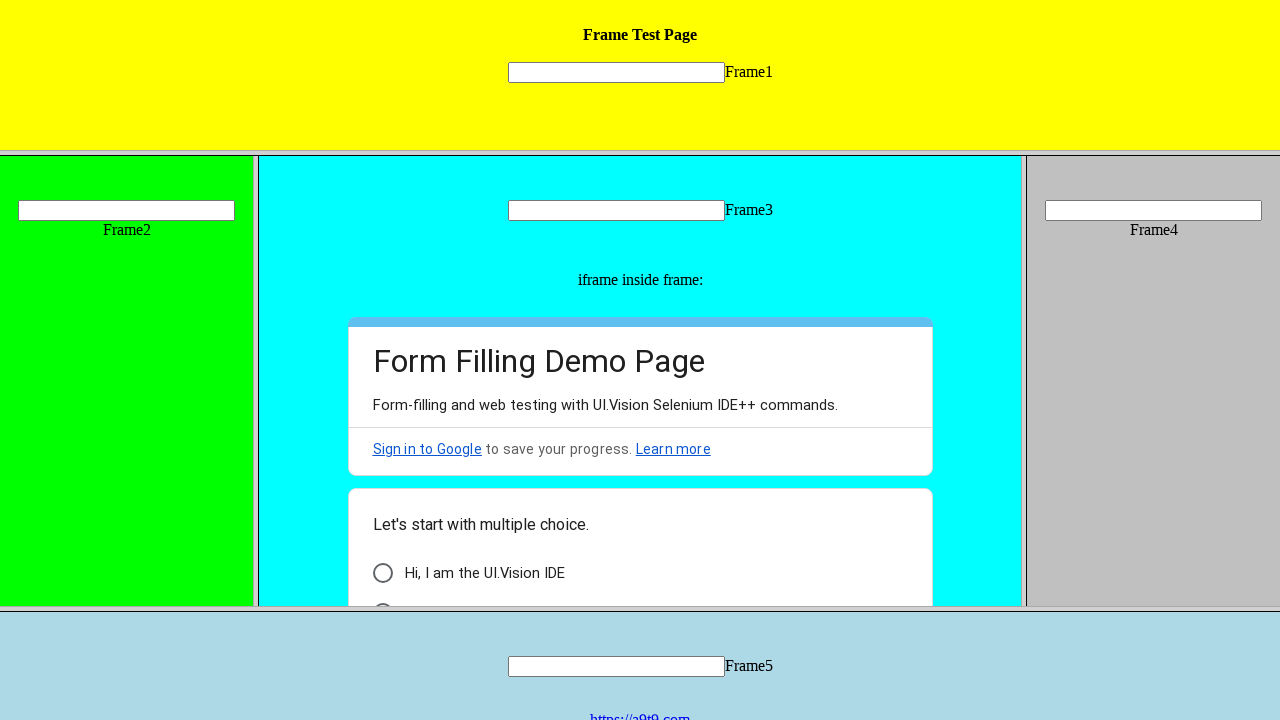

Located first frame using frame_locator
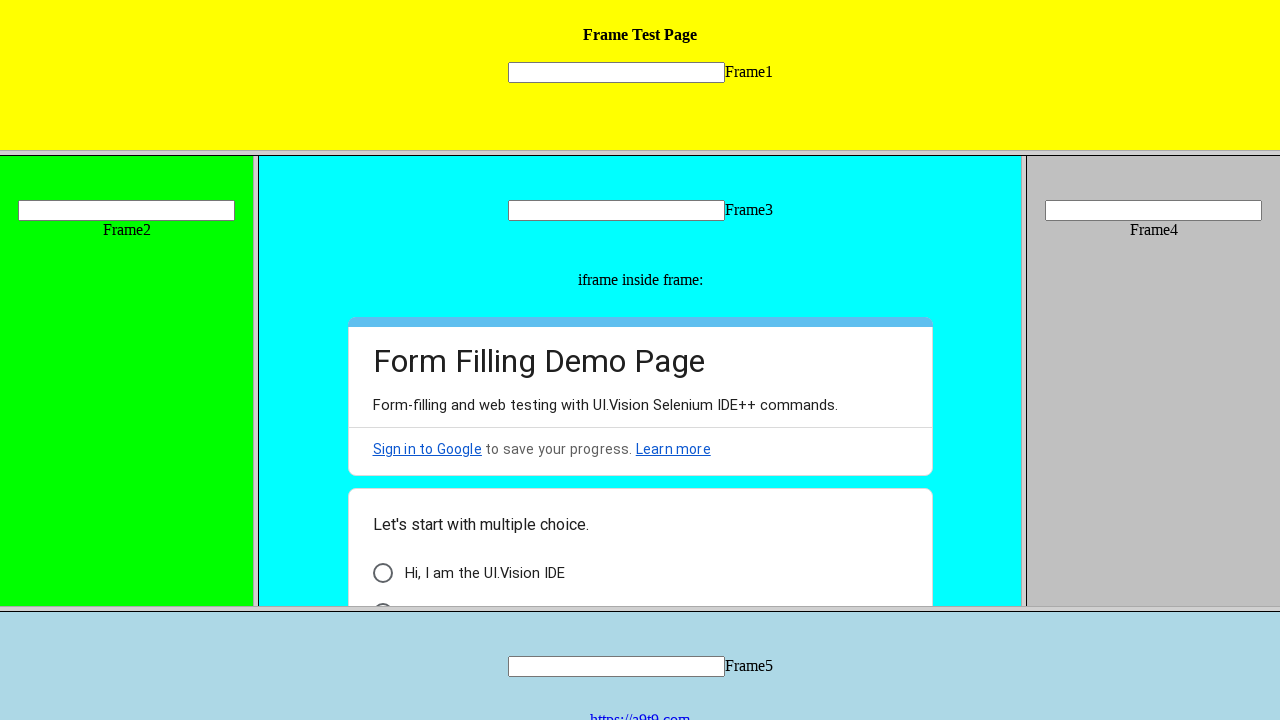

Filled 'mytext1' input field in first frame with 'Selenium' on frame[src='frame_1.html'] >> internal:control=enter-frame >> input[name='mytext1
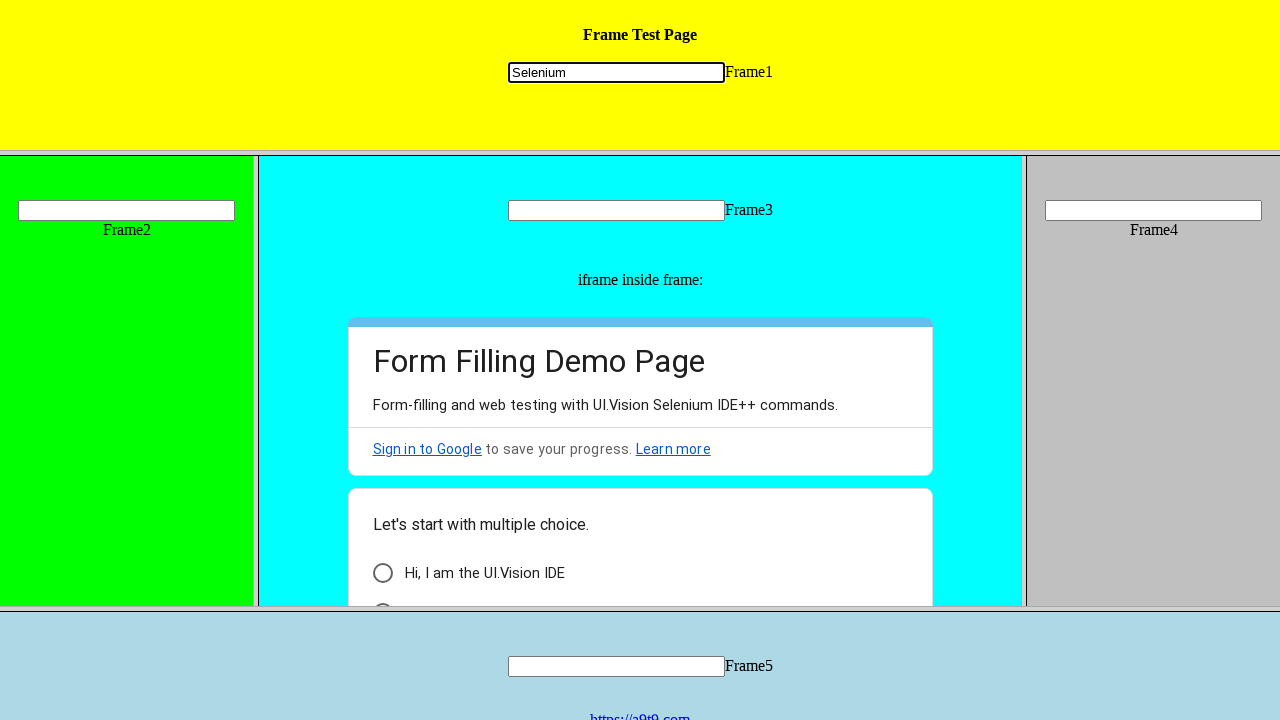

Selected second frame element
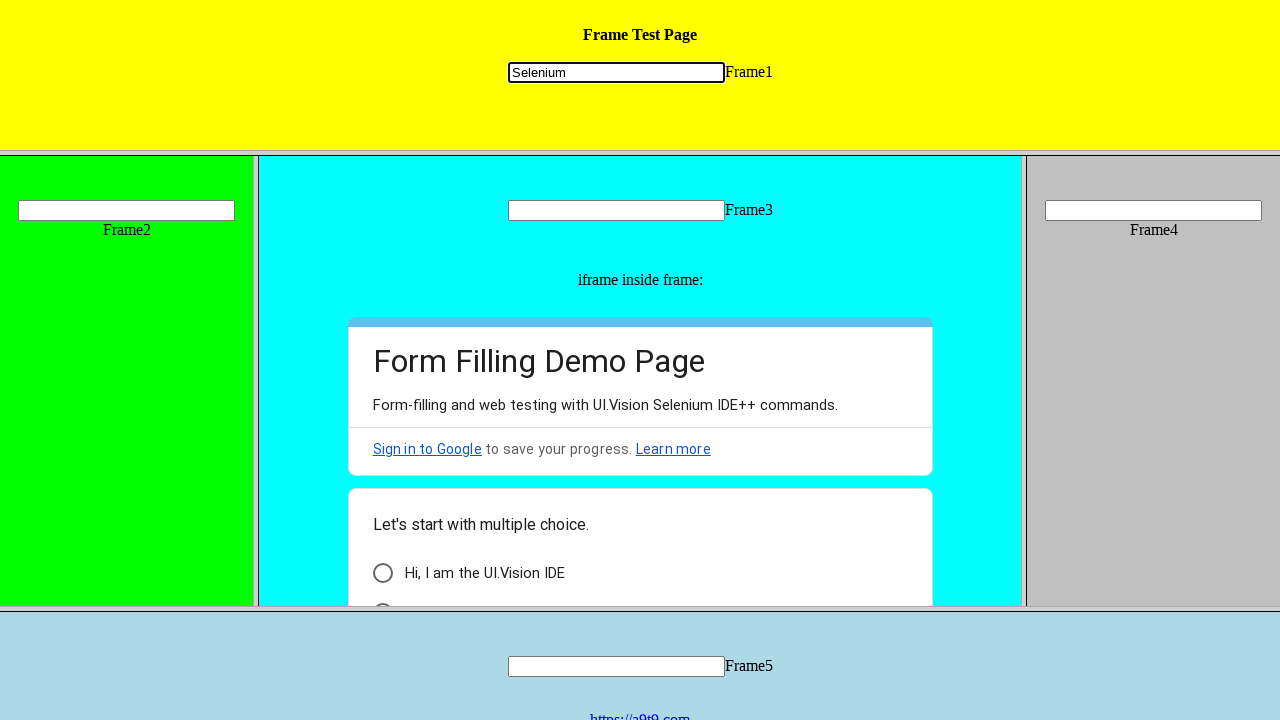

Located second frame using frame_locator
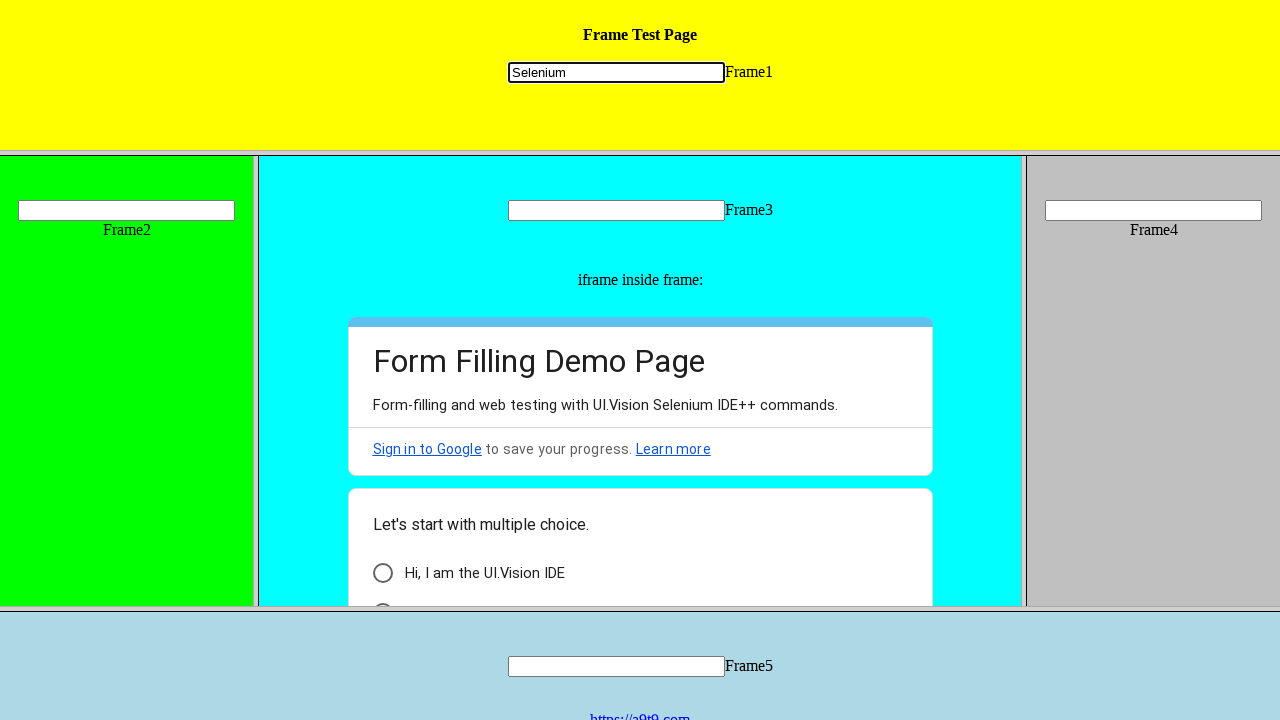

Filled 'mytext2' input field in second frame with 'Sudhakar' on frame[src='frame_2.html'] >> internal:control=enter-frame >> input[name='mytext2
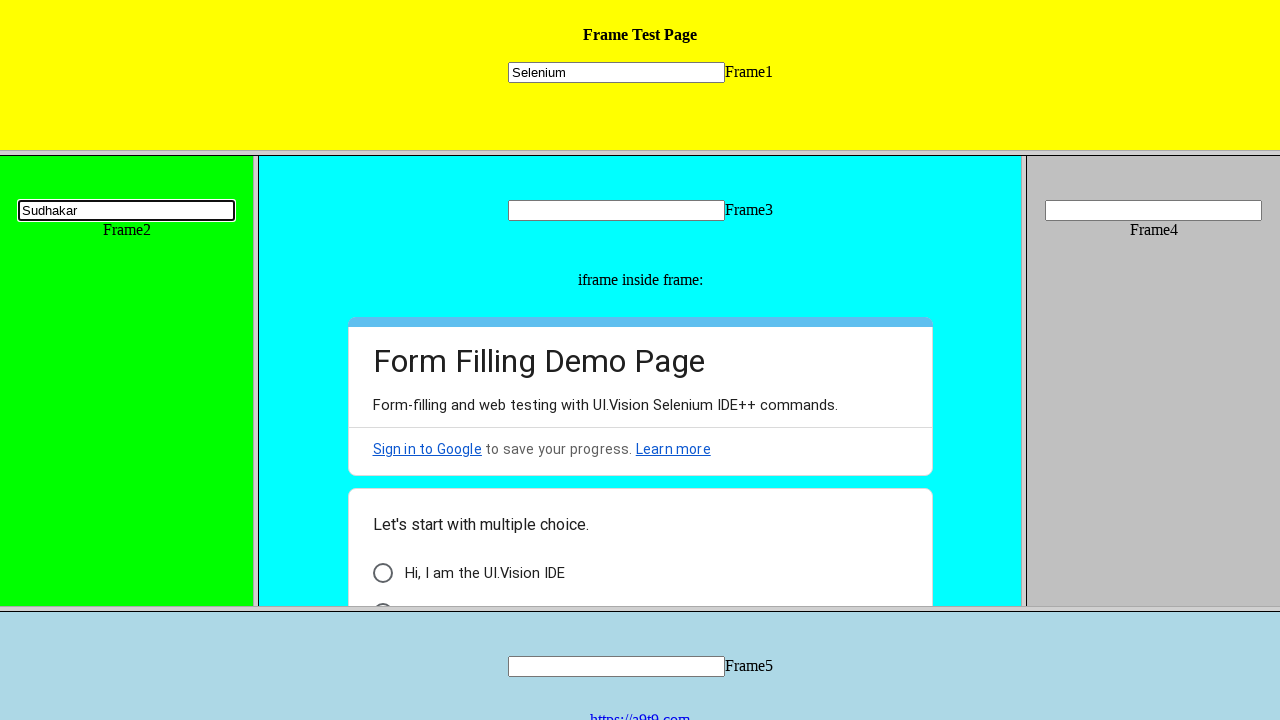

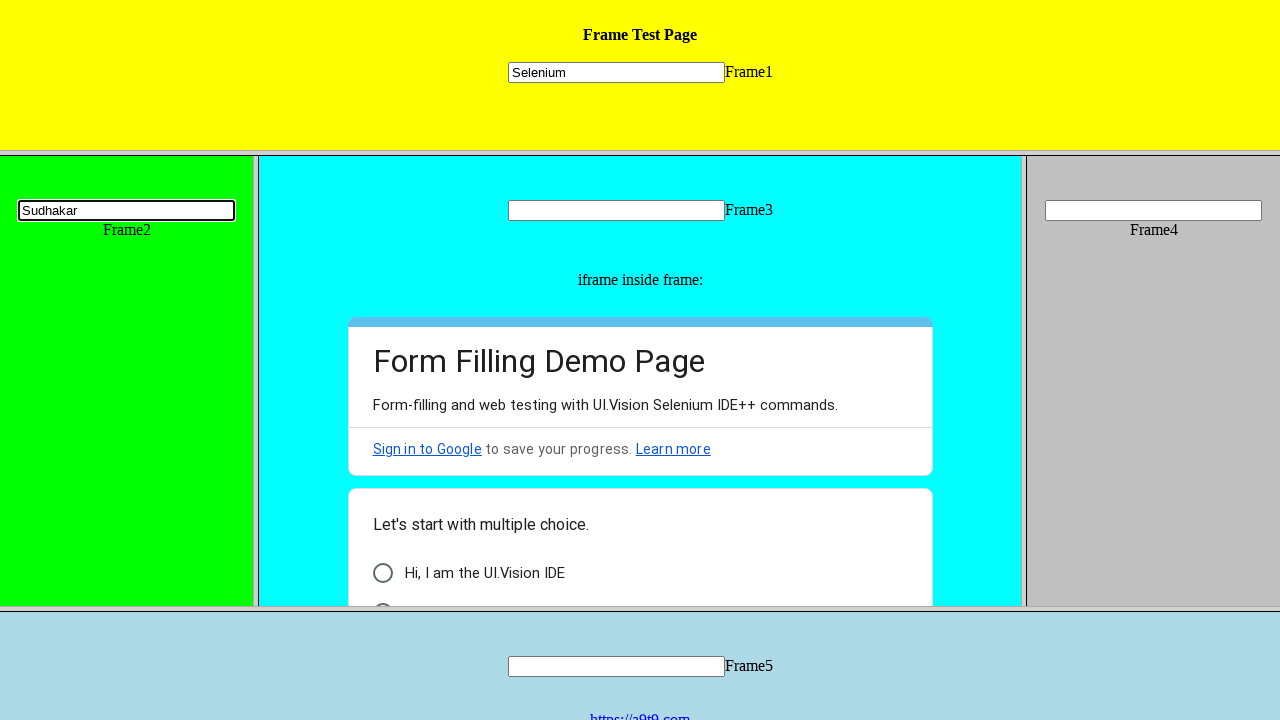